Tests checkbox selection, radio button interaction, and element visibility toggle on an automation practice page by selecting a specific checkbox, clicking a radio button, and hiding a text box element.

Starting URL: https://rahulshettyacademy.com/AutomationPractice/

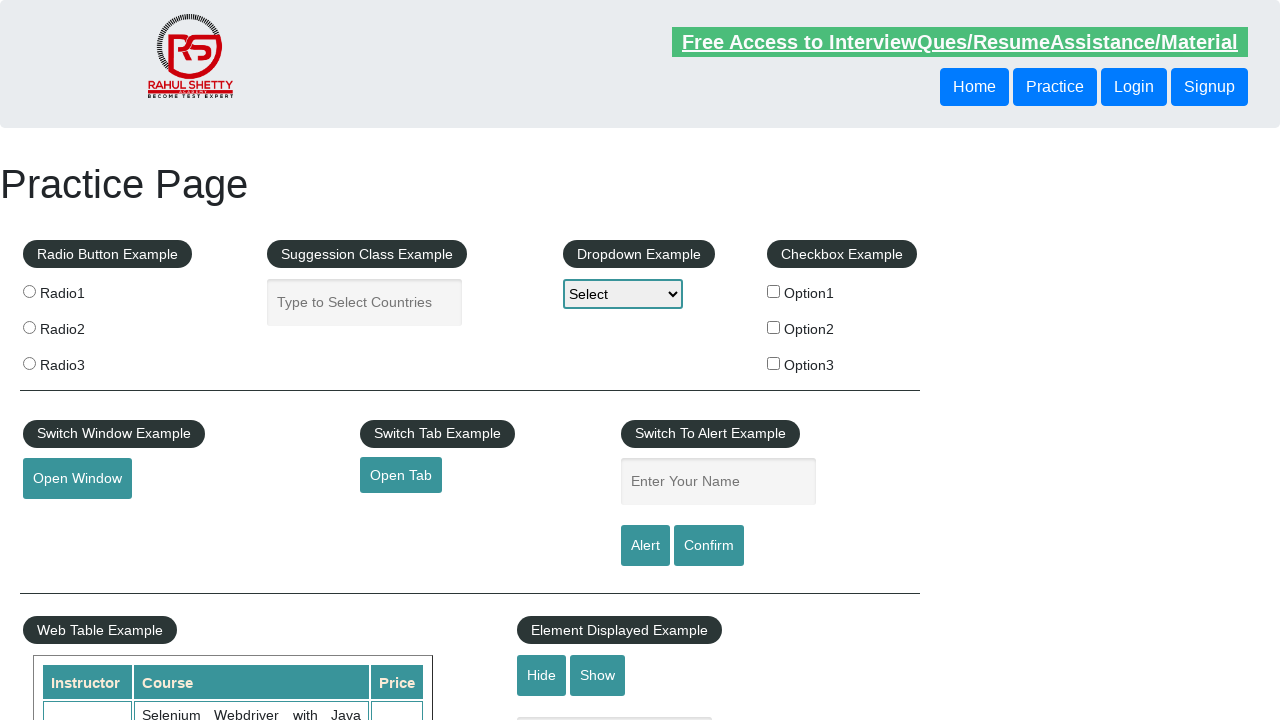

Clicked checkbox with value 'option2' at (774, 327) on input[type='checkbox'][value='option2']
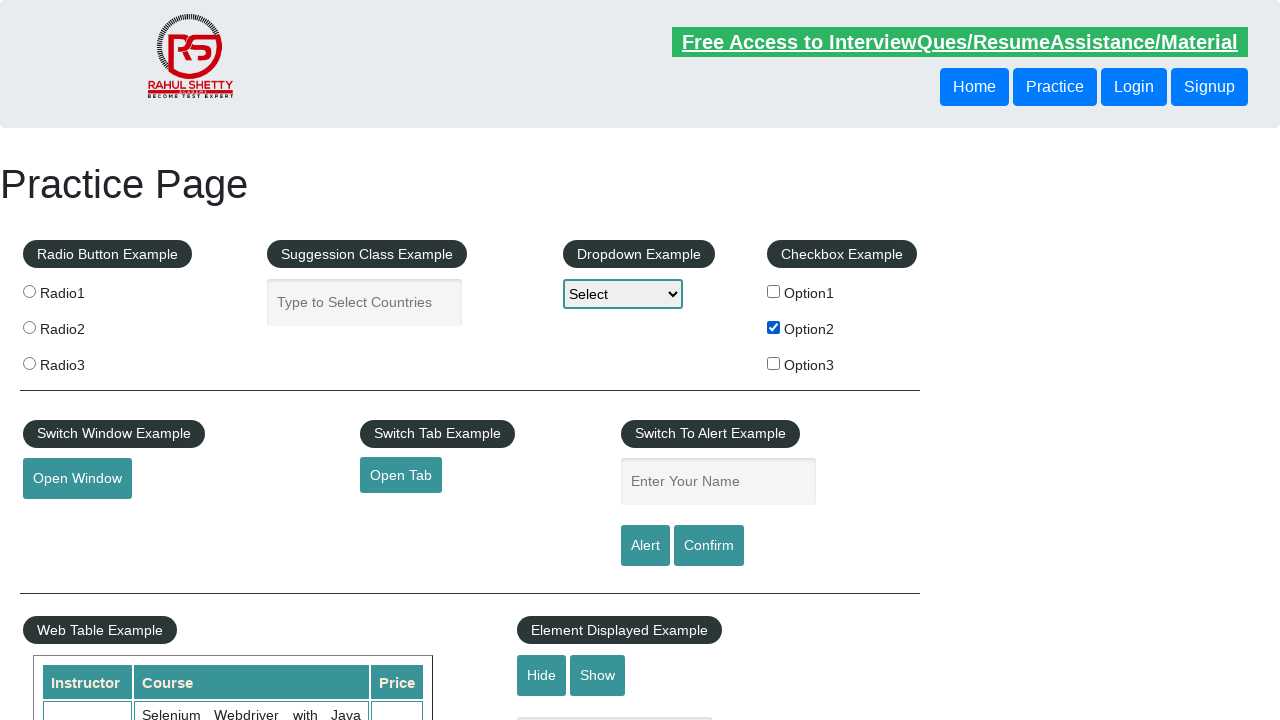

Verified checkbox with value 'option2' is selected
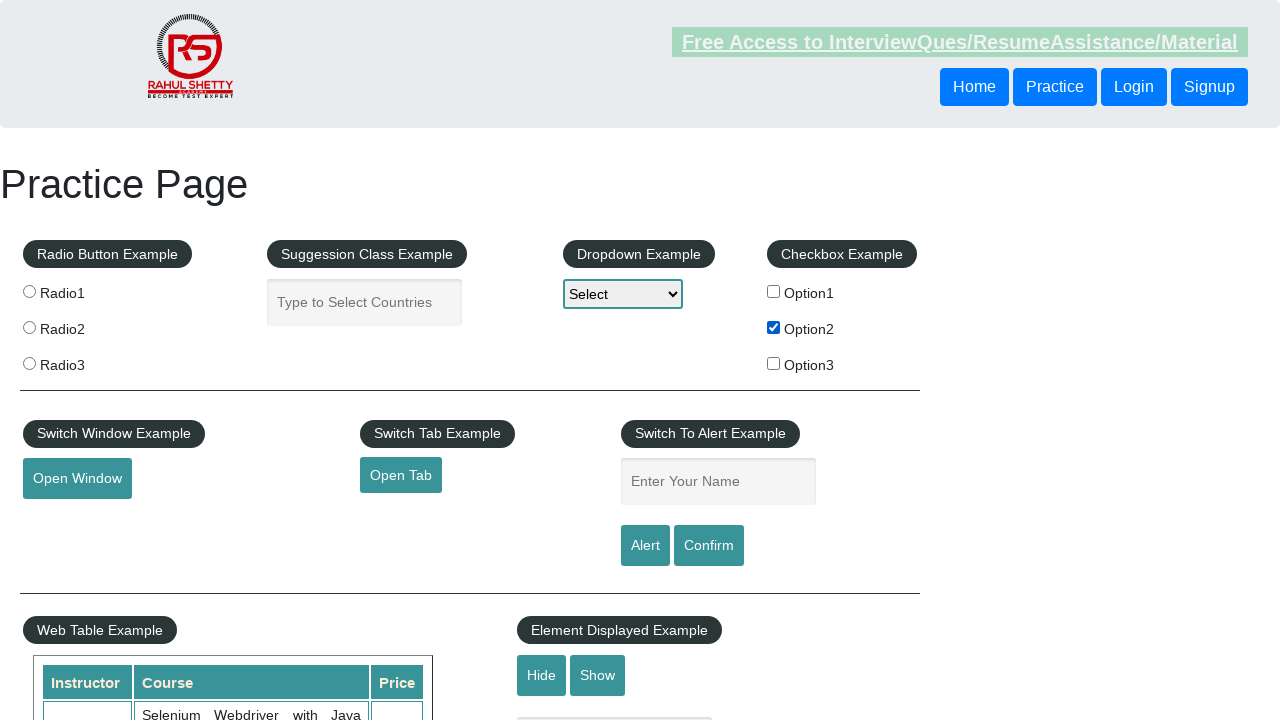

Clicked the third radio button (index 2) at (29, 363) on input[name='radioButton'] >> nth=2
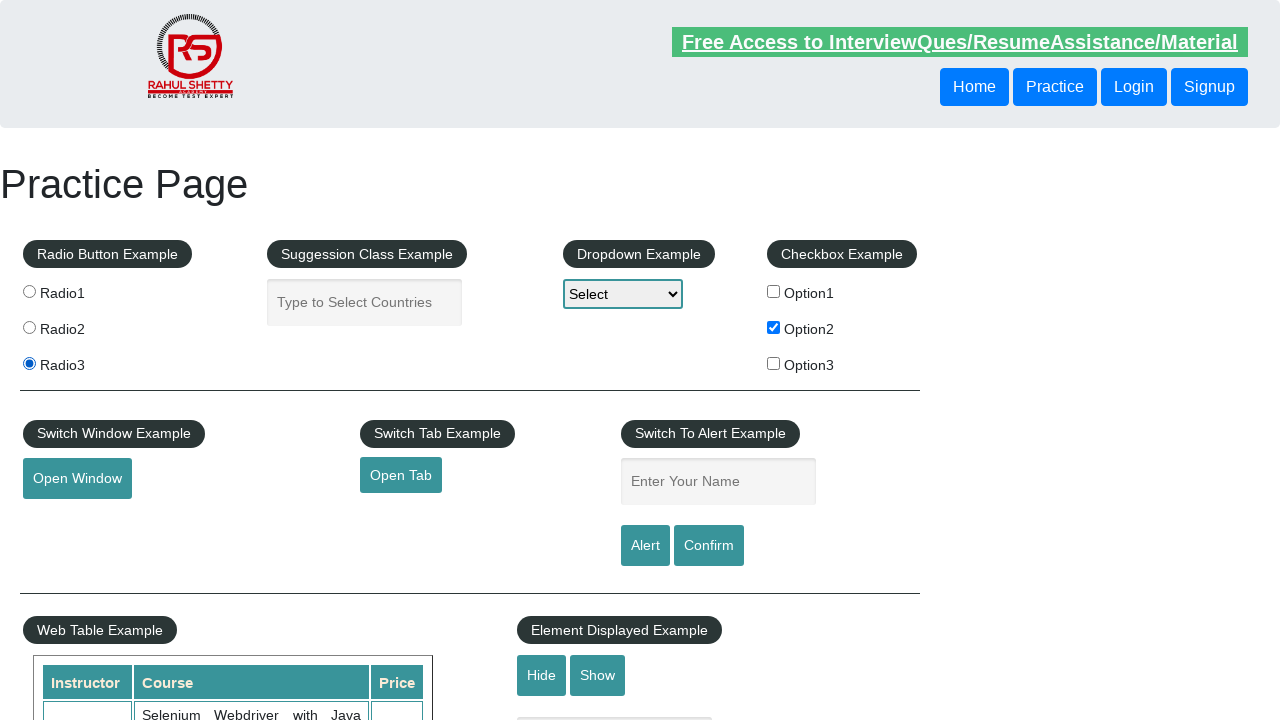

Verified the third radio button is selected
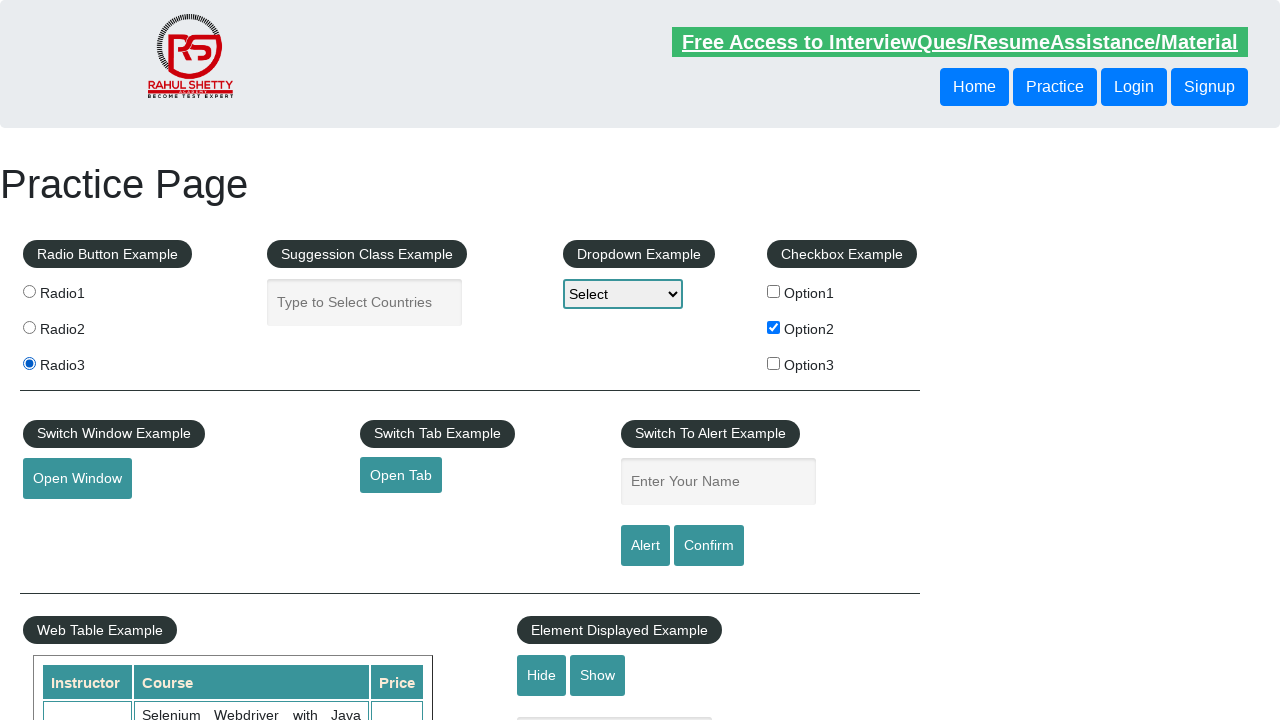

Verified the text box is initially displayed
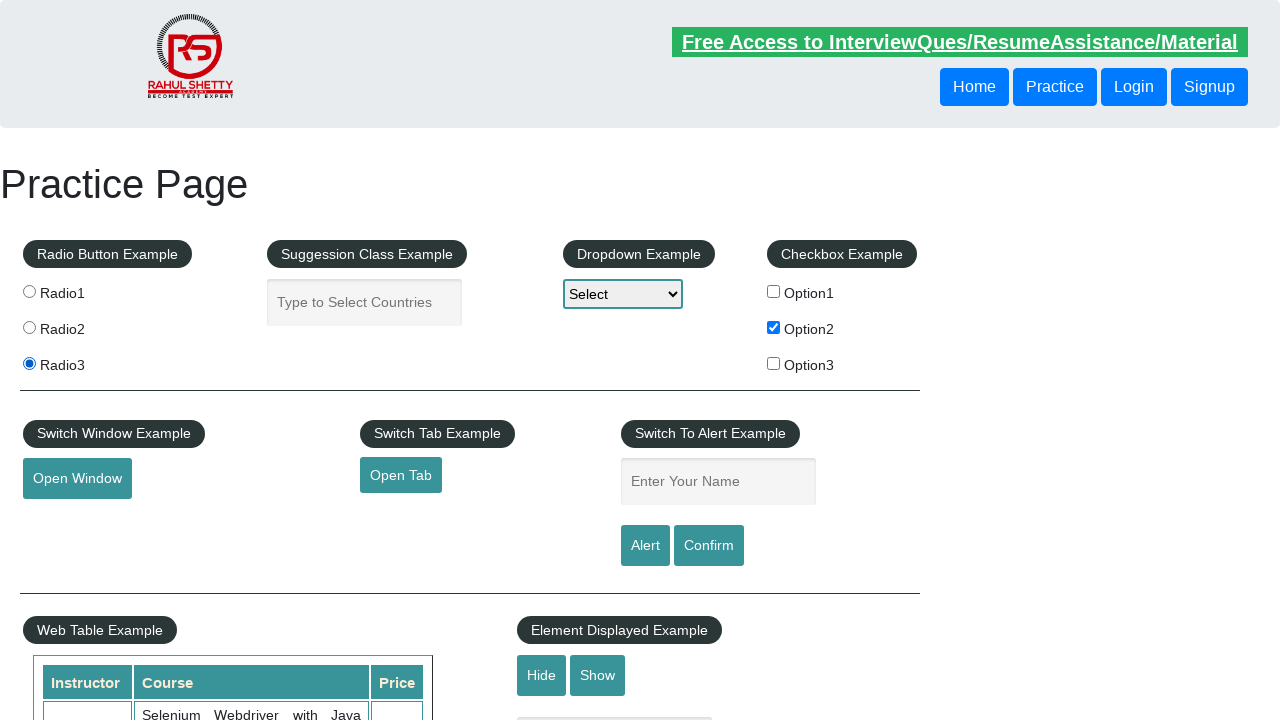

Clicked the hide button to hide the text box at (542, 675) on #hide-textbox
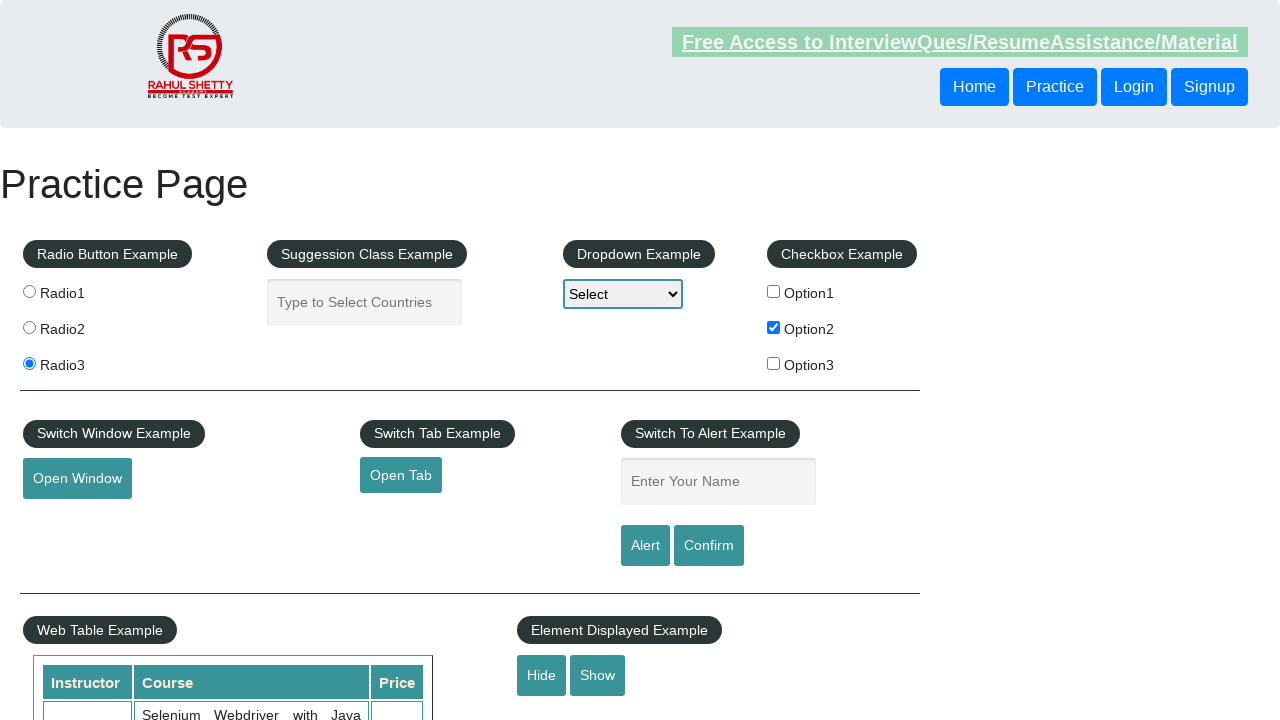

Waited for the text box to become hidden
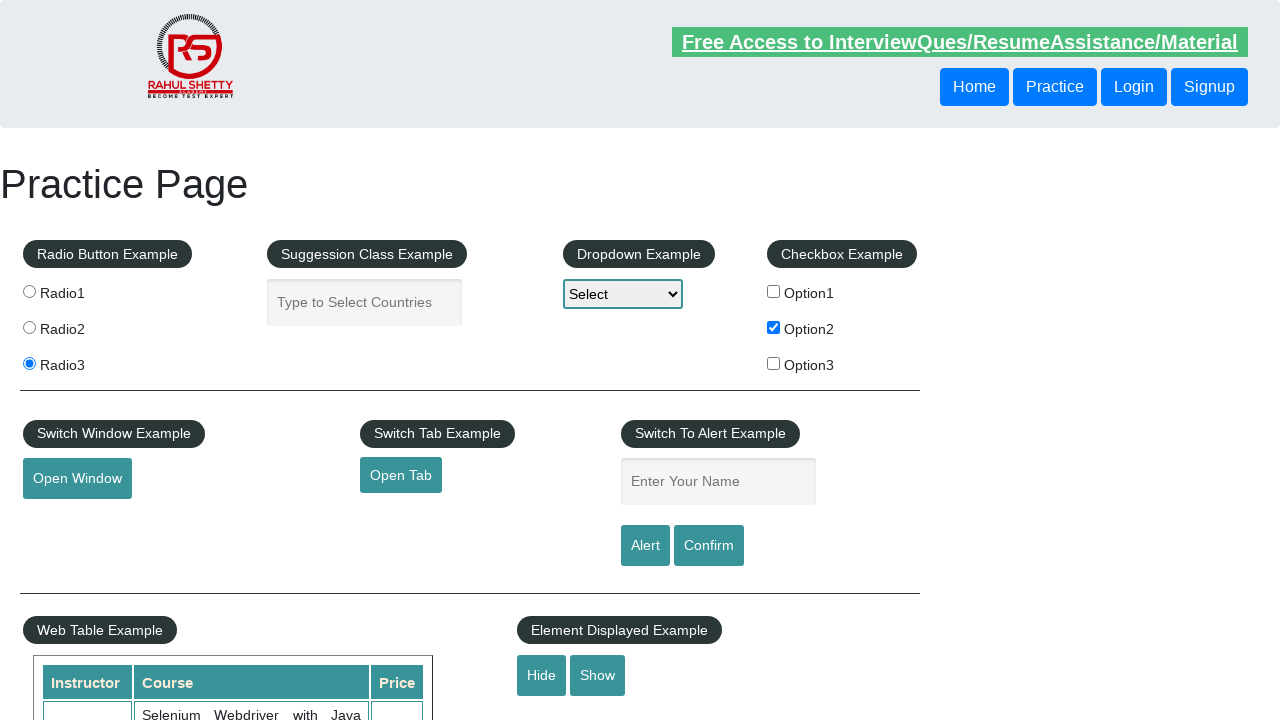

Verified the text box is now hidden
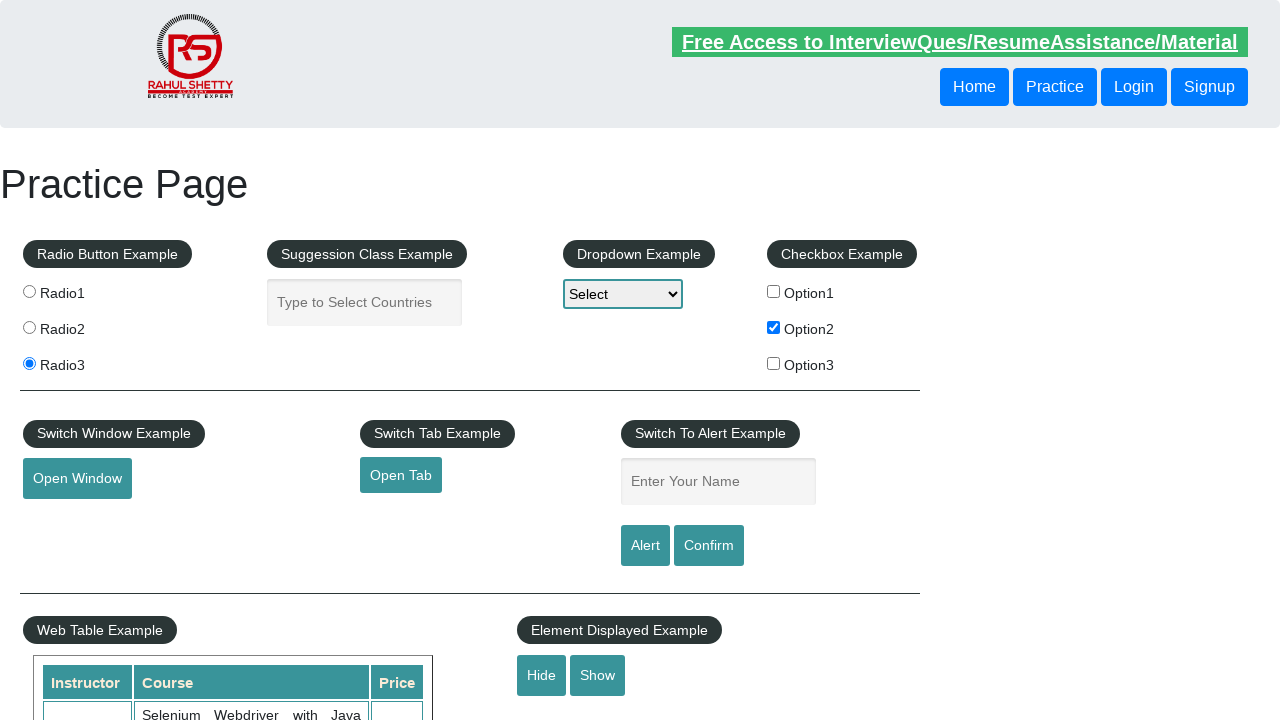

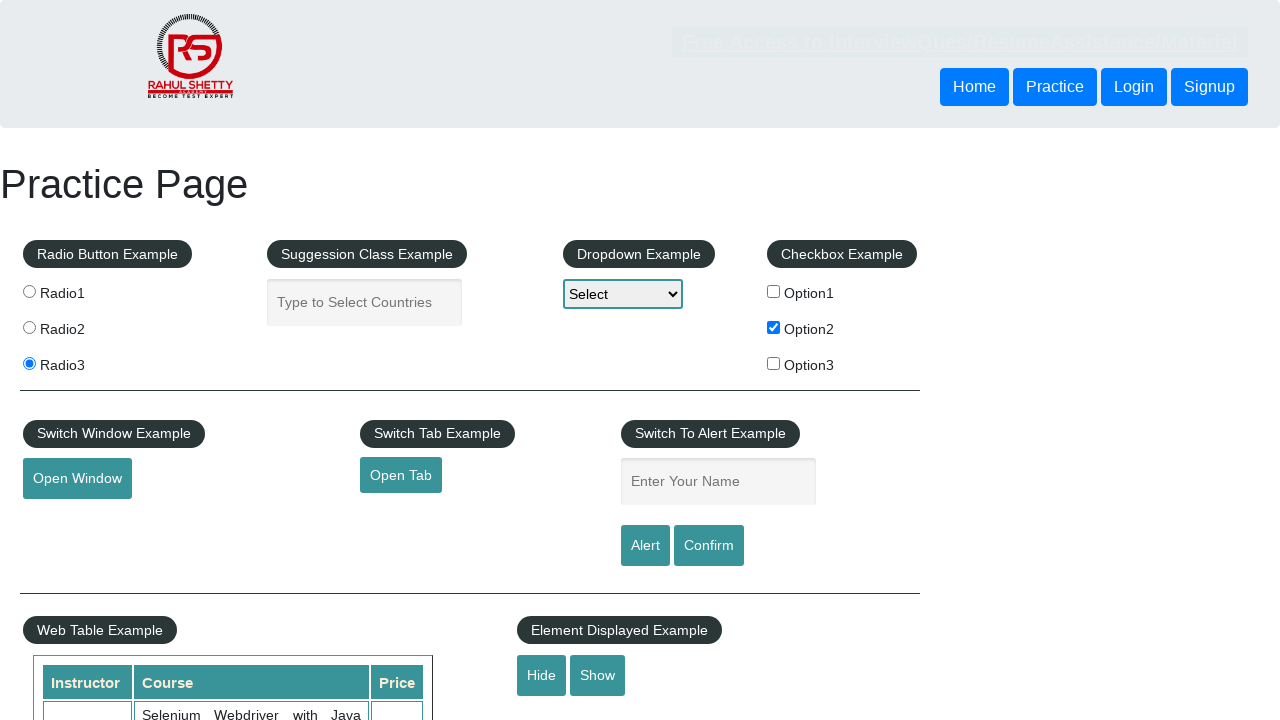